Tests new user registration functionality by filling out the registration form with personal details including name, email, phone, and password, then submitting the form and verifying successful account creation.

Starting URL: https://awesomeqa.com/ui/index.php?route=account/register

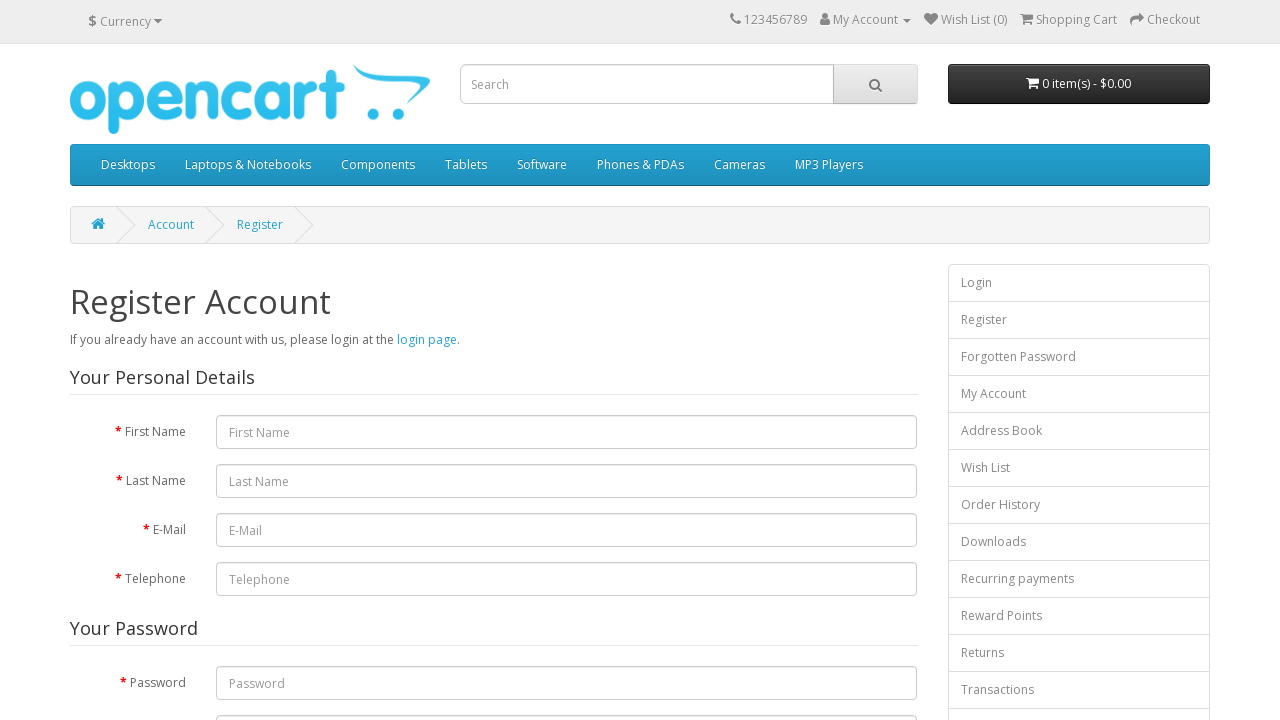

Registration page loaded and first name input field is visible
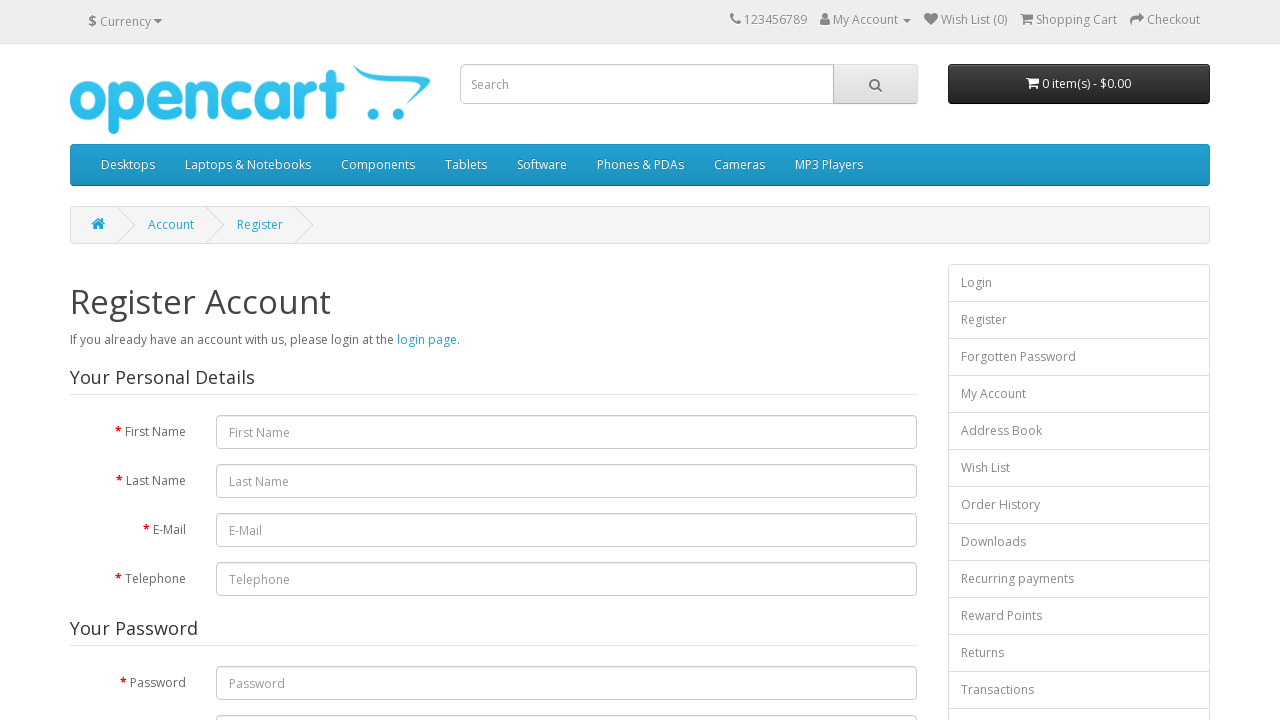

Filled first name field with 'Michael' on #input-firstname
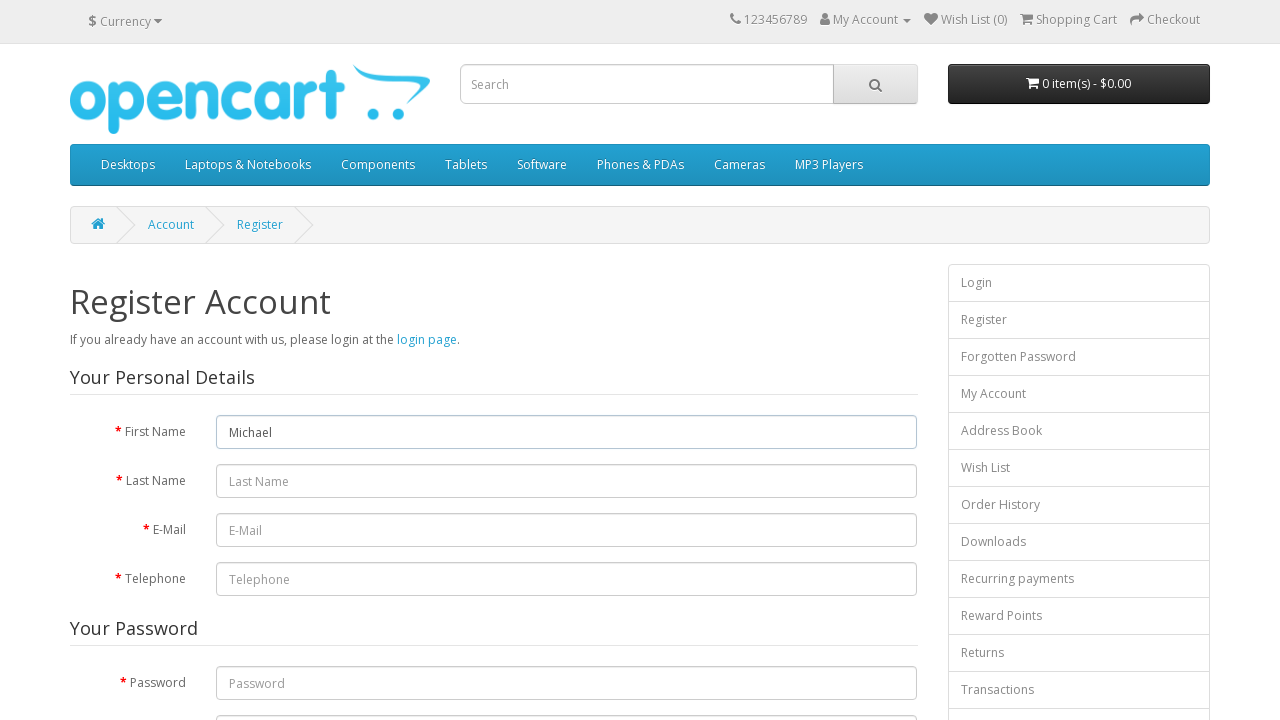

Filled last name field with 'Thompson' on #input-lastname
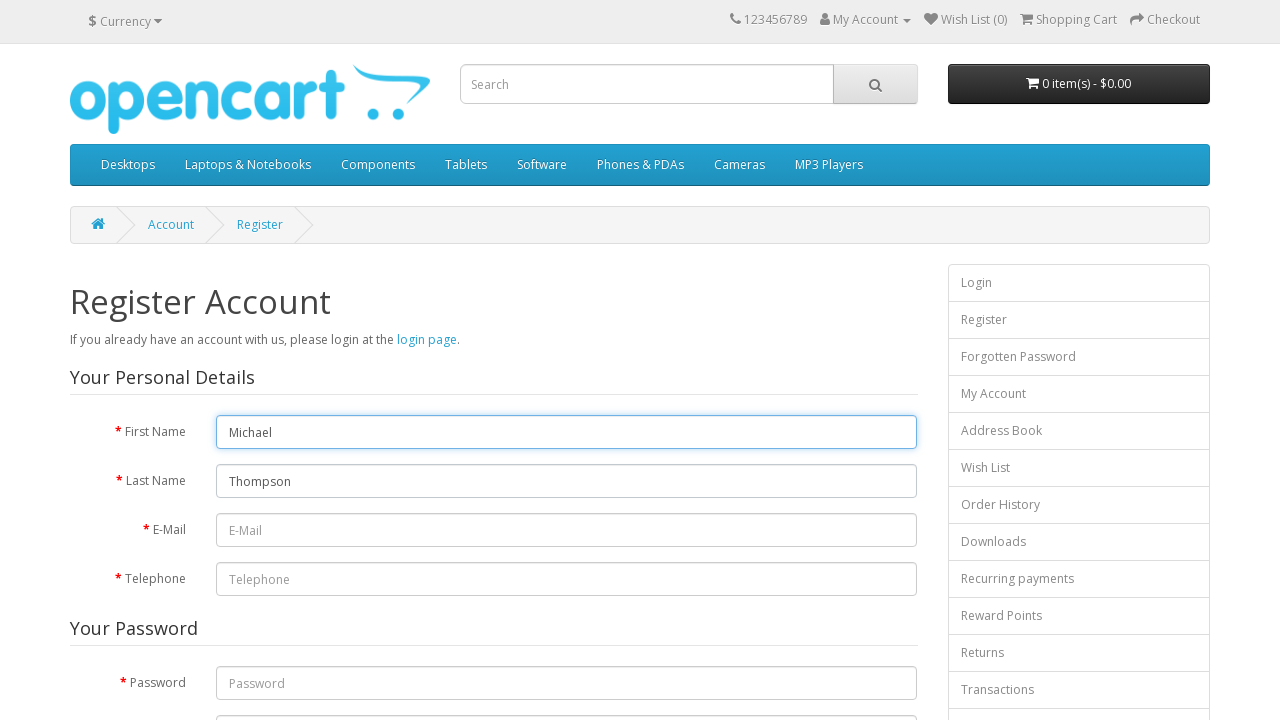

Filled email field with 'mthompson7842@testmail.com' on #input-email
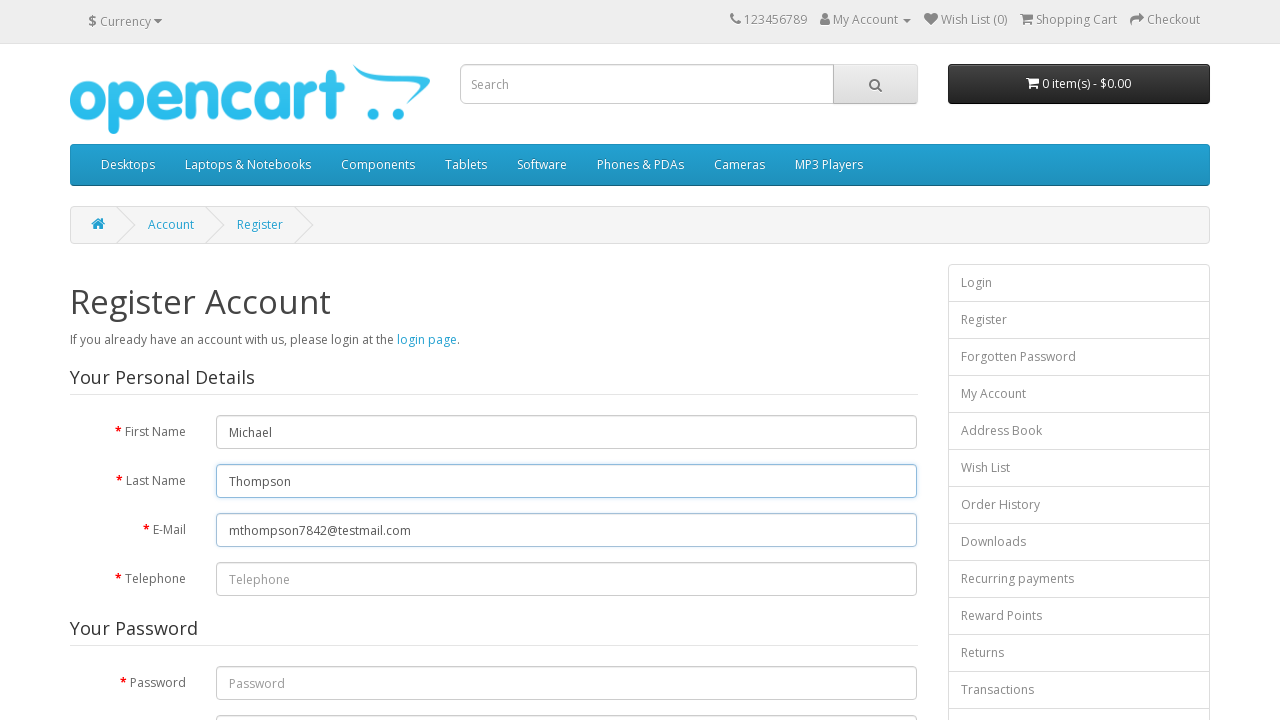

Filled telephone field with '5551234567' on #input-telephone
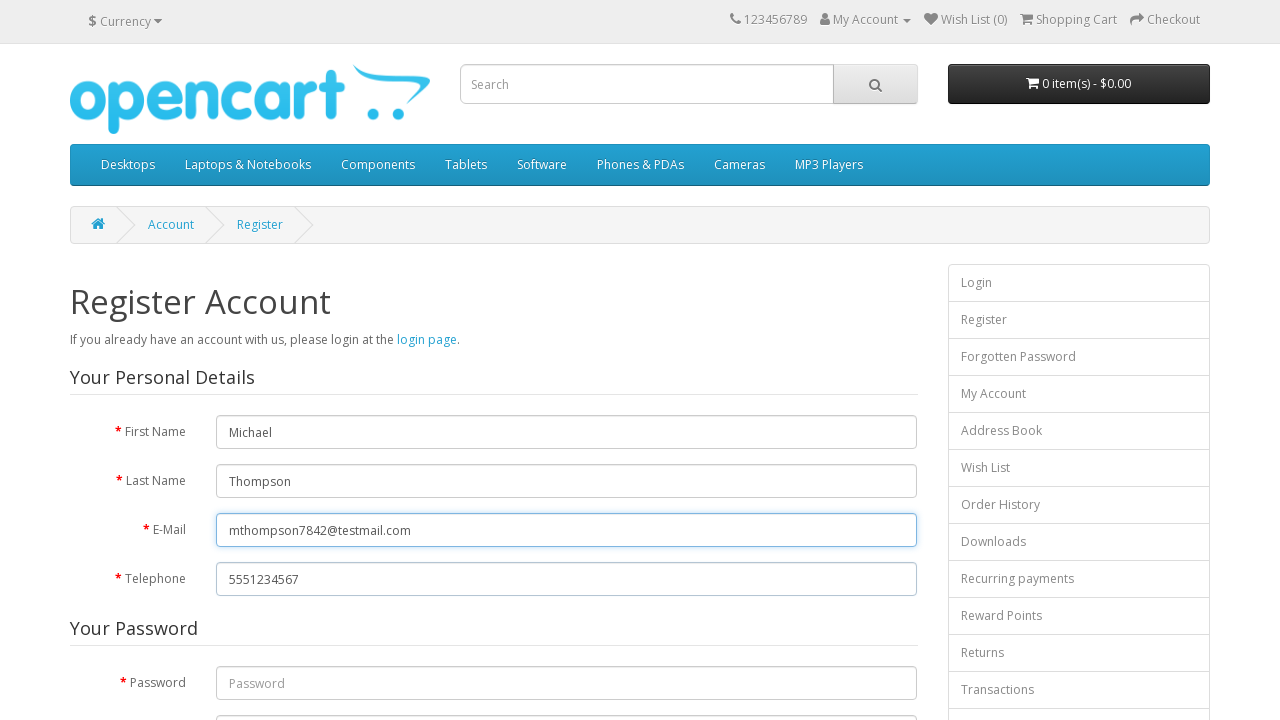

Filled password field with 'SecurePass2024!' on #input-password
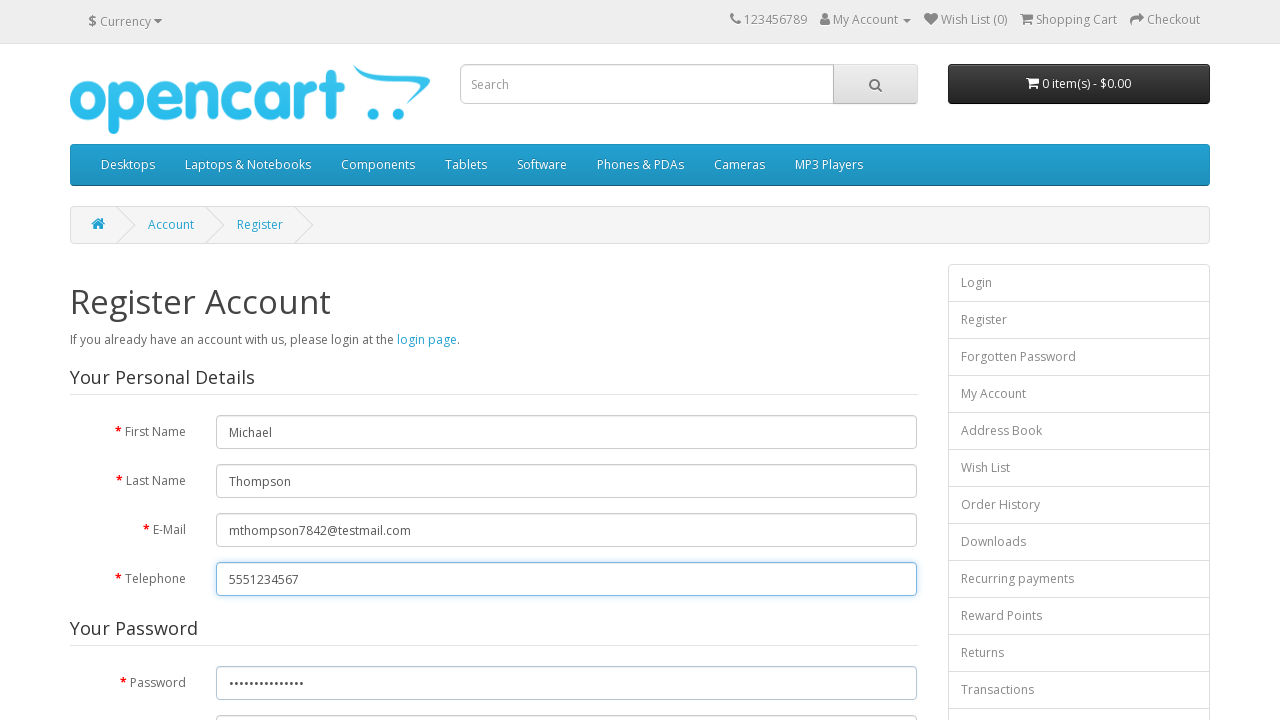

Filled password confirmation field with 'SecurePass2024!' on #input-confirm
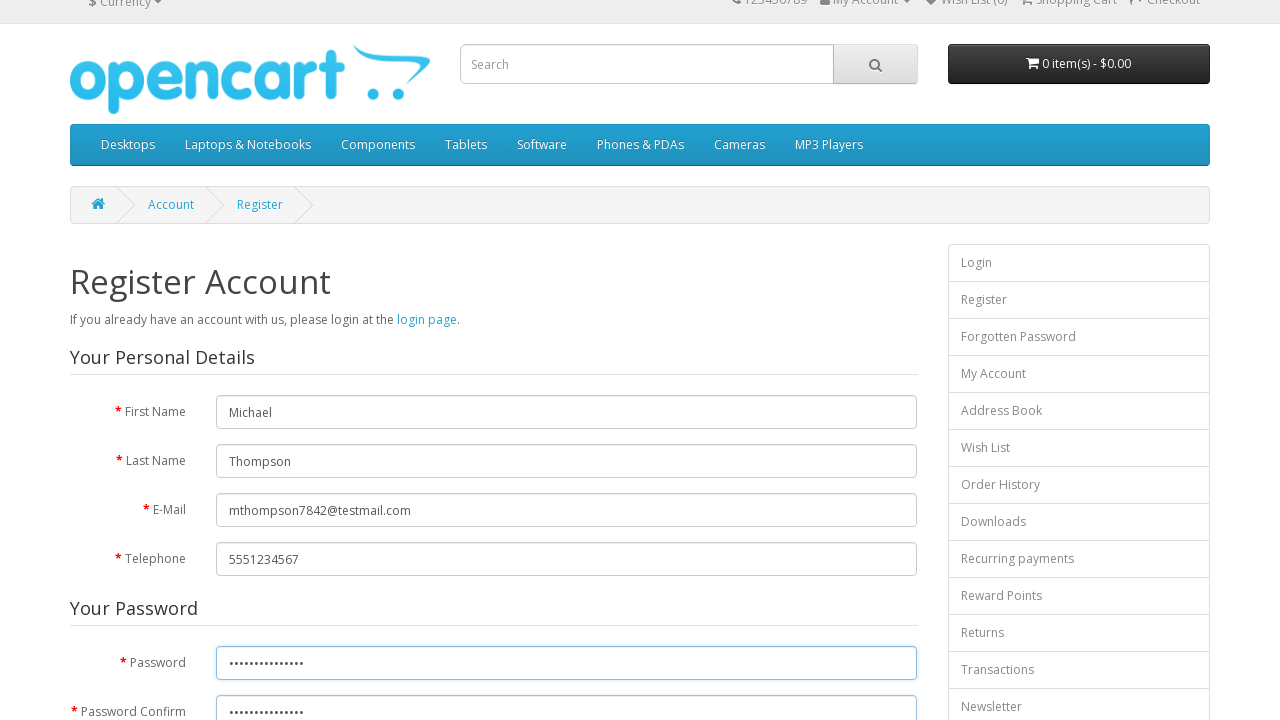

Clicked agree to privacy policy checkbox at (825, 423) on input[name='agree']
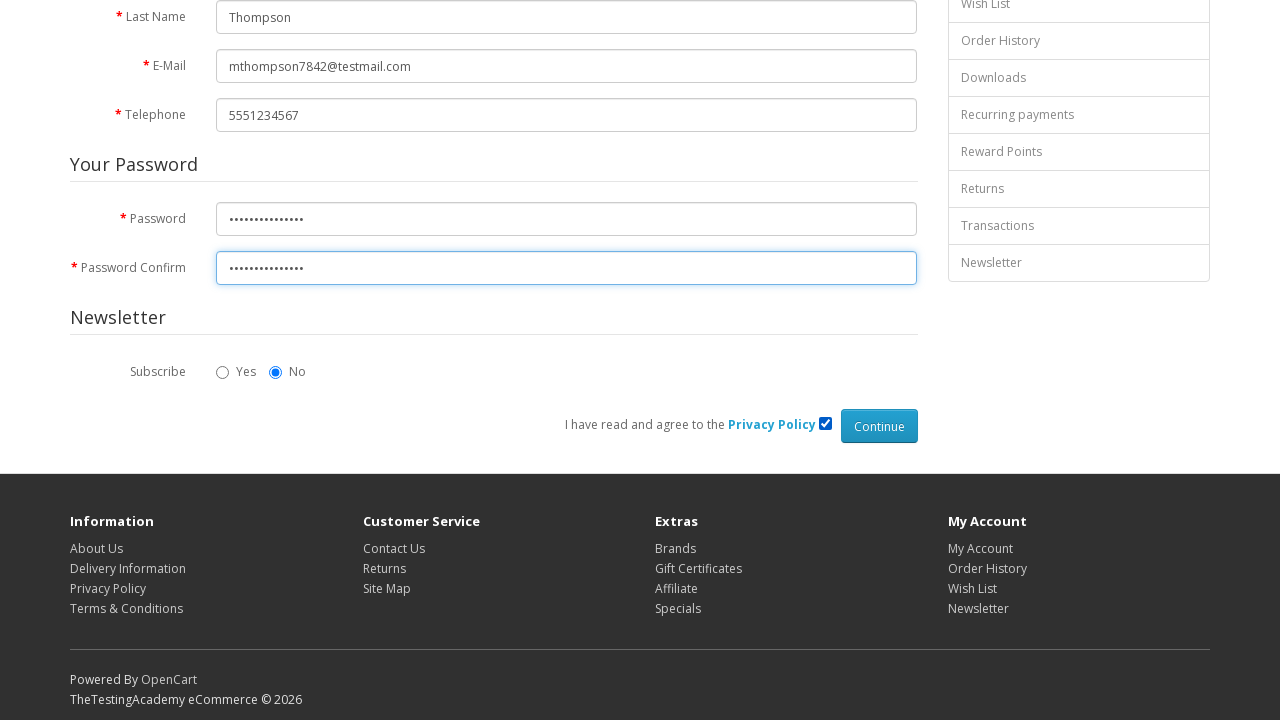

Clicked Continue button to submit registration form at (879, 426) on input[value='Continue']
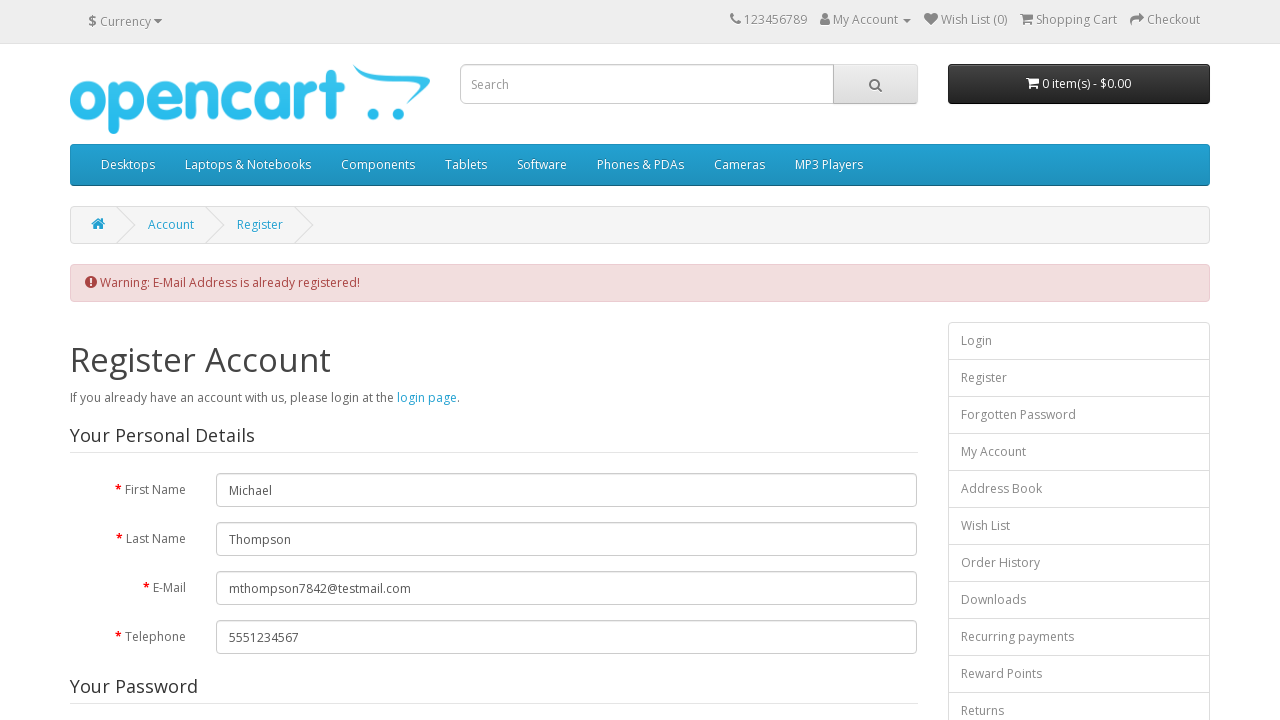

Confirmation page loaded after registration submission
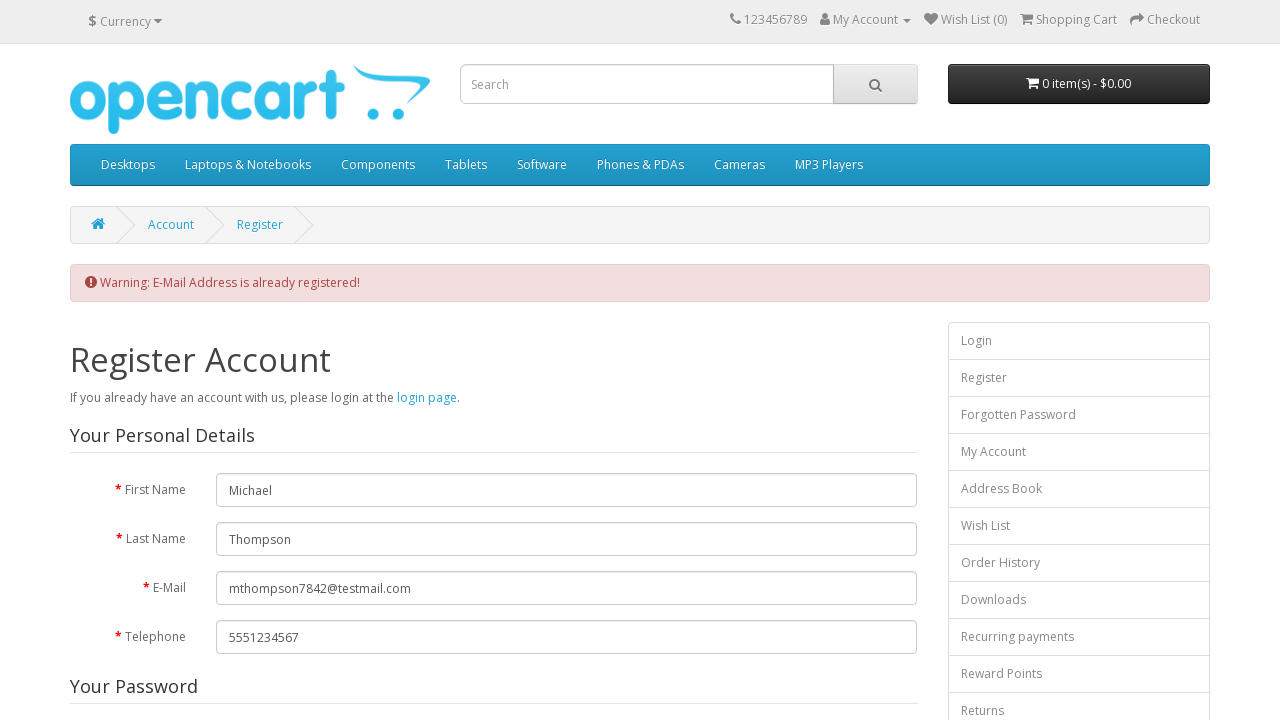

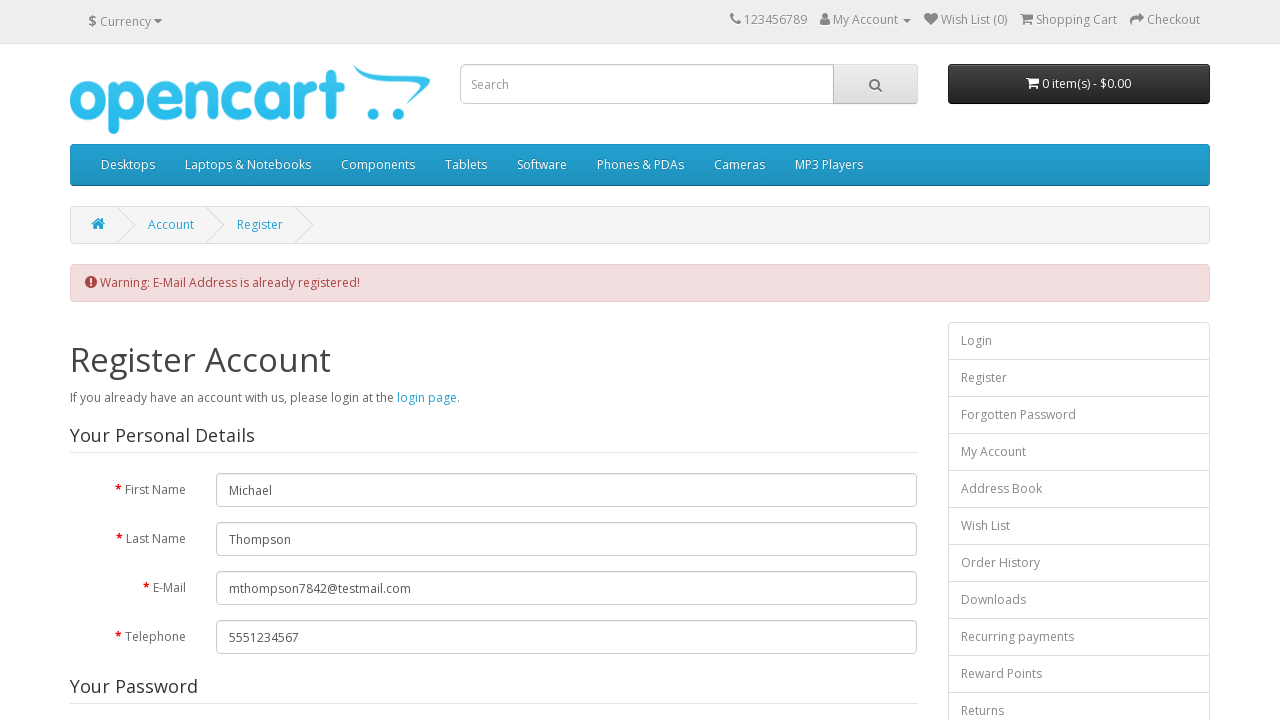